Tests filling out the required fields of a practice form (first name, last name, gender, mobile phone) and submitting it to verify the confirmation message appears.

Starting URL: https://demoqa.com/automation-practice-form

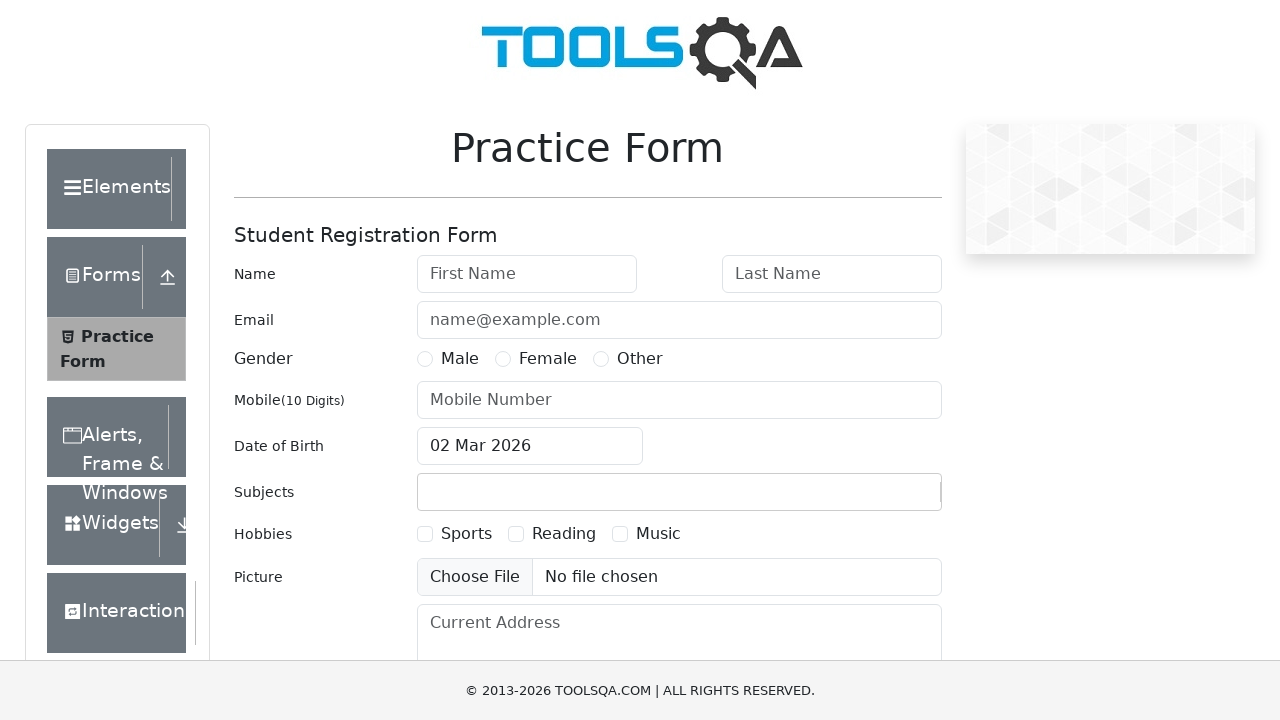

Filled first name field with 'Ilya' on #firstName
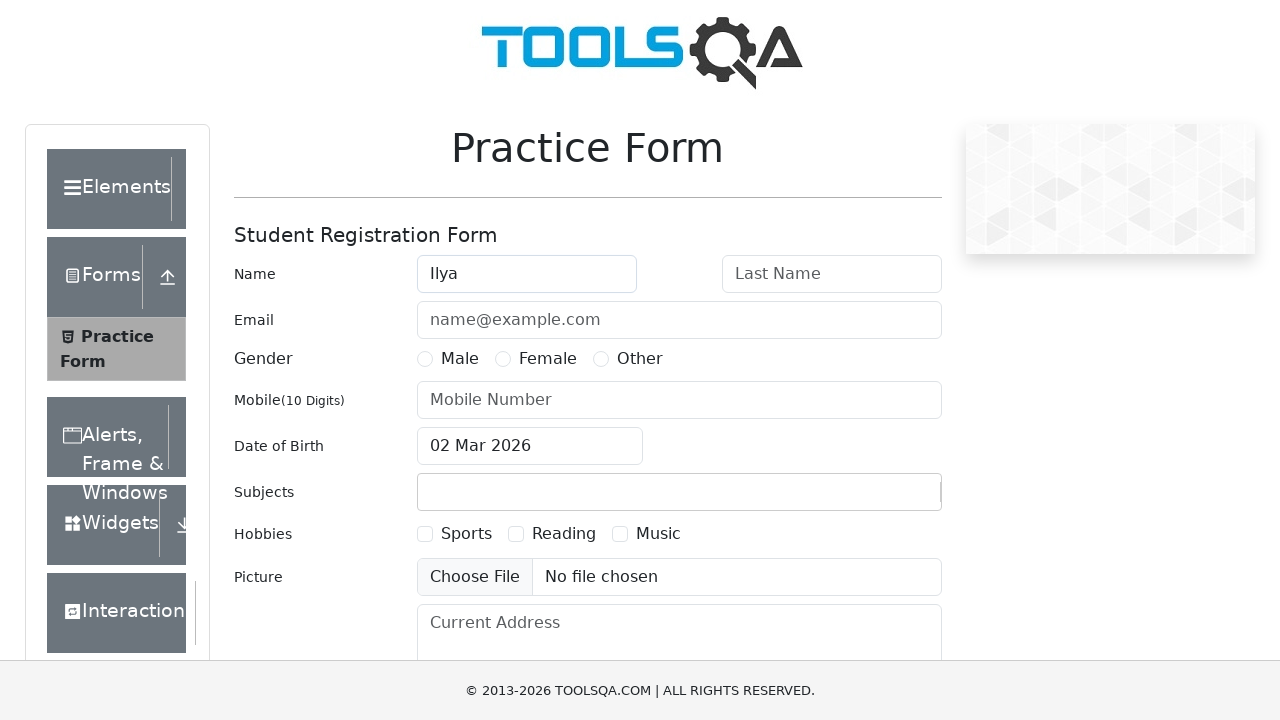

Filled last name field with 'Varlamov' on #lastName
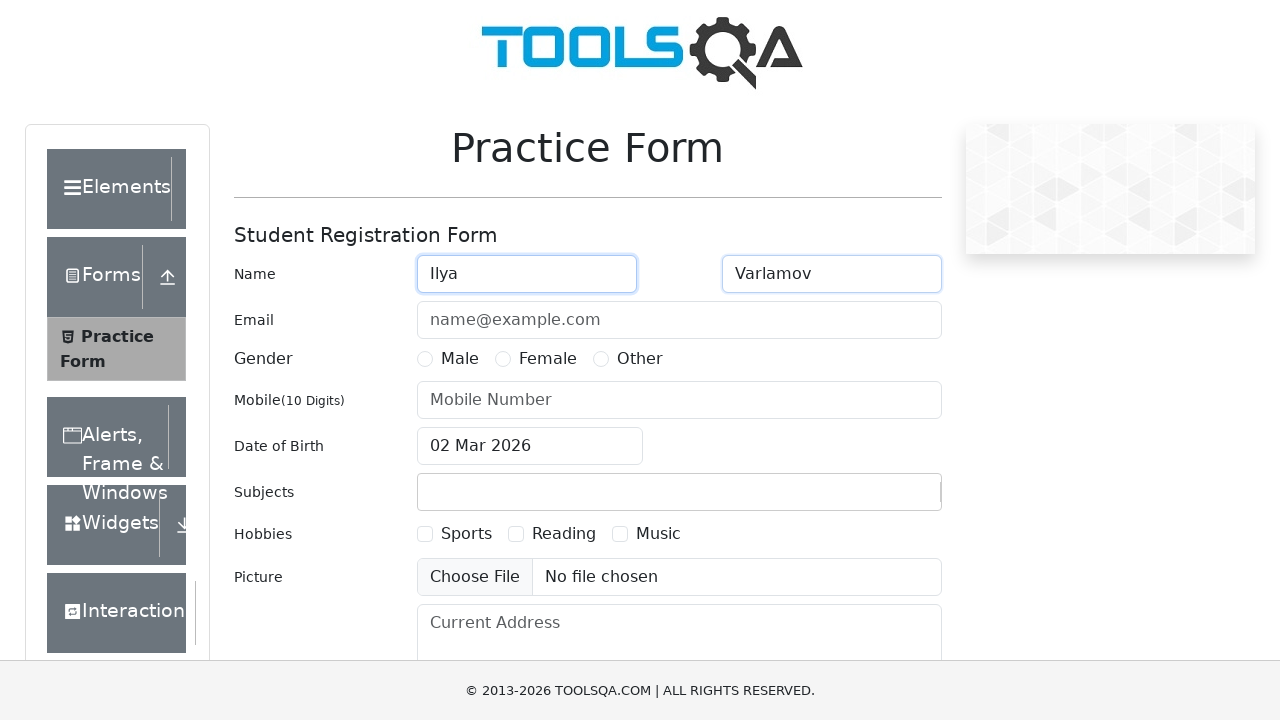

Selected 'Other' gender option at (640, 359) on label[for='gender-radio-3']
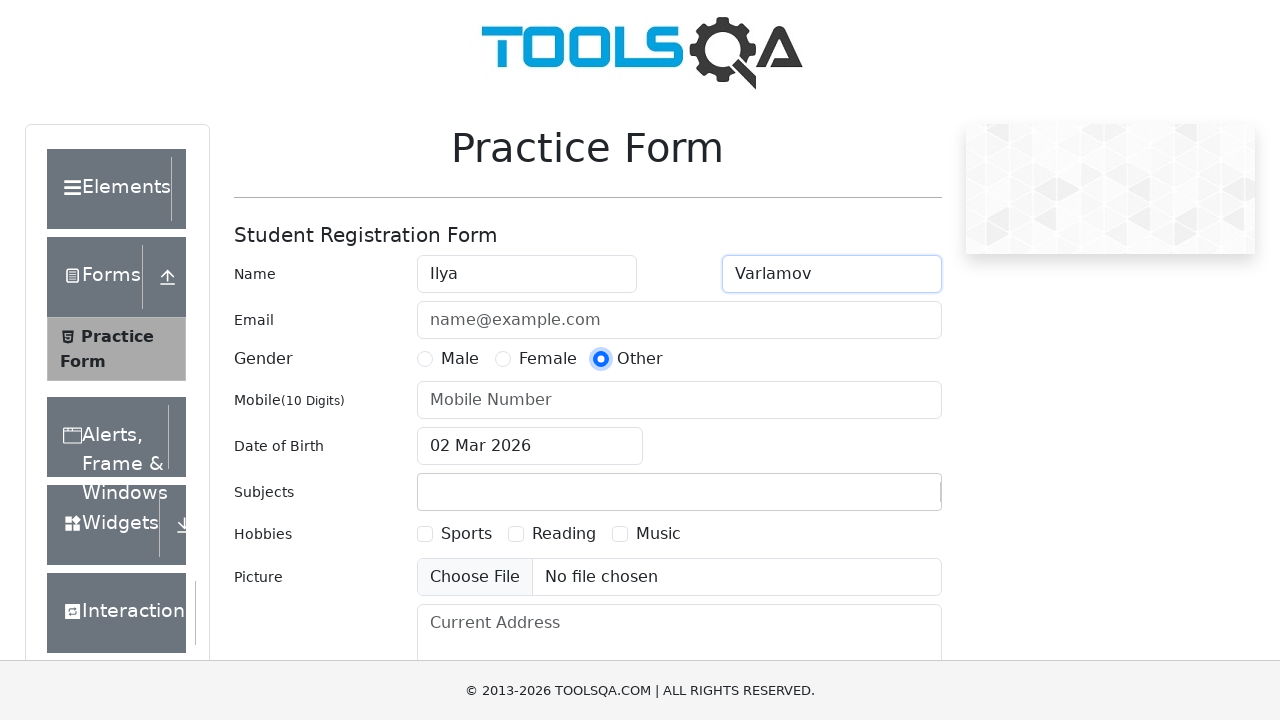

Filled mobile phone number with '1234567890' on #userNumber
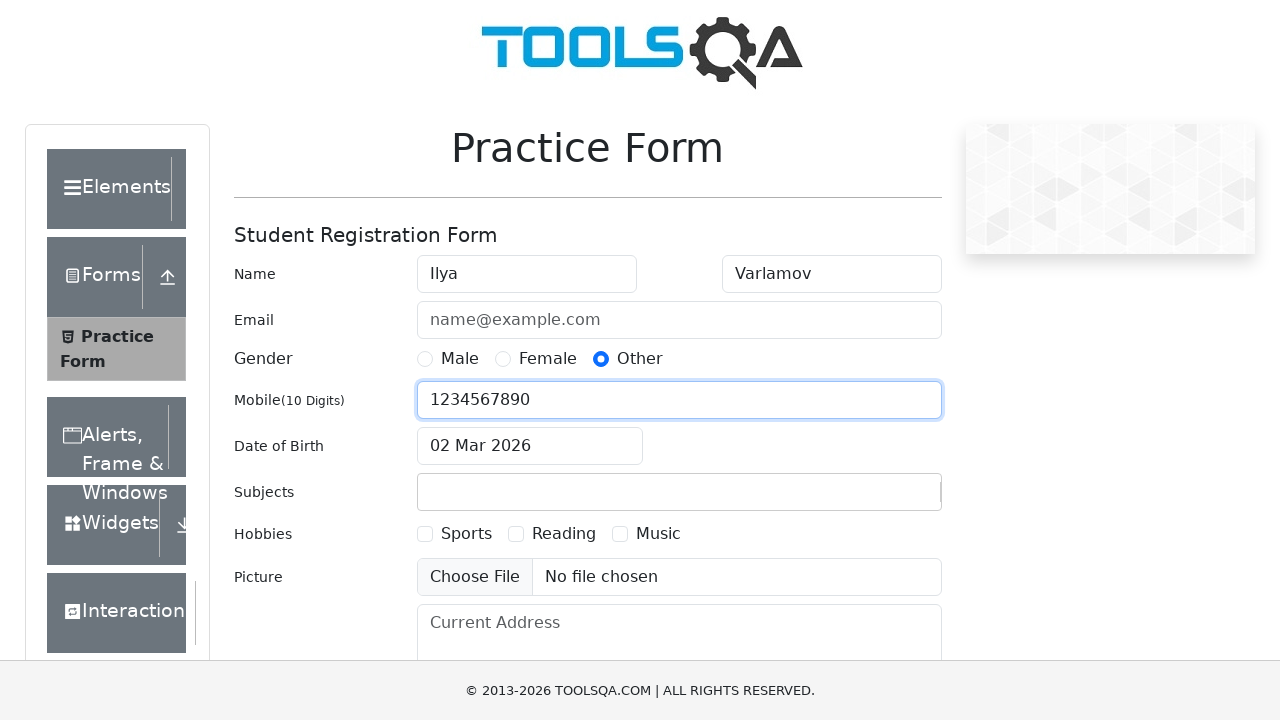

Clicked submit button to submit the form at (885, 499) on #submit
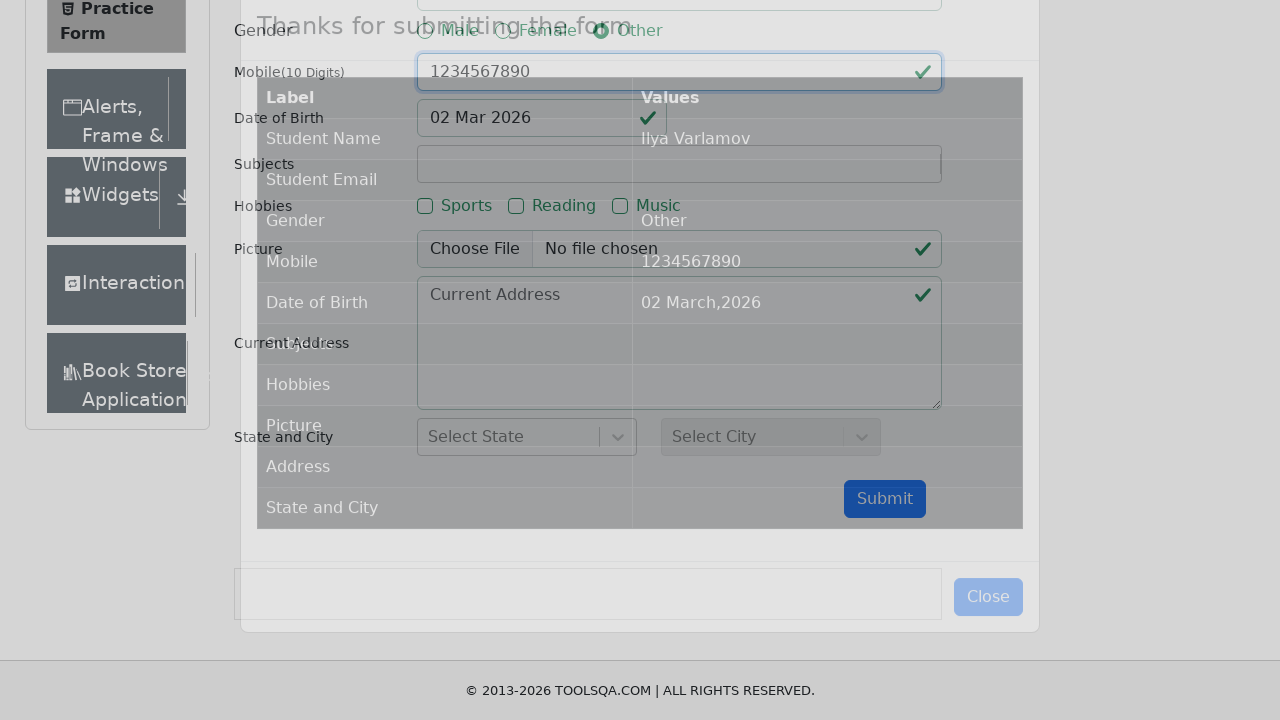

Confirmation modal appeared and loaded
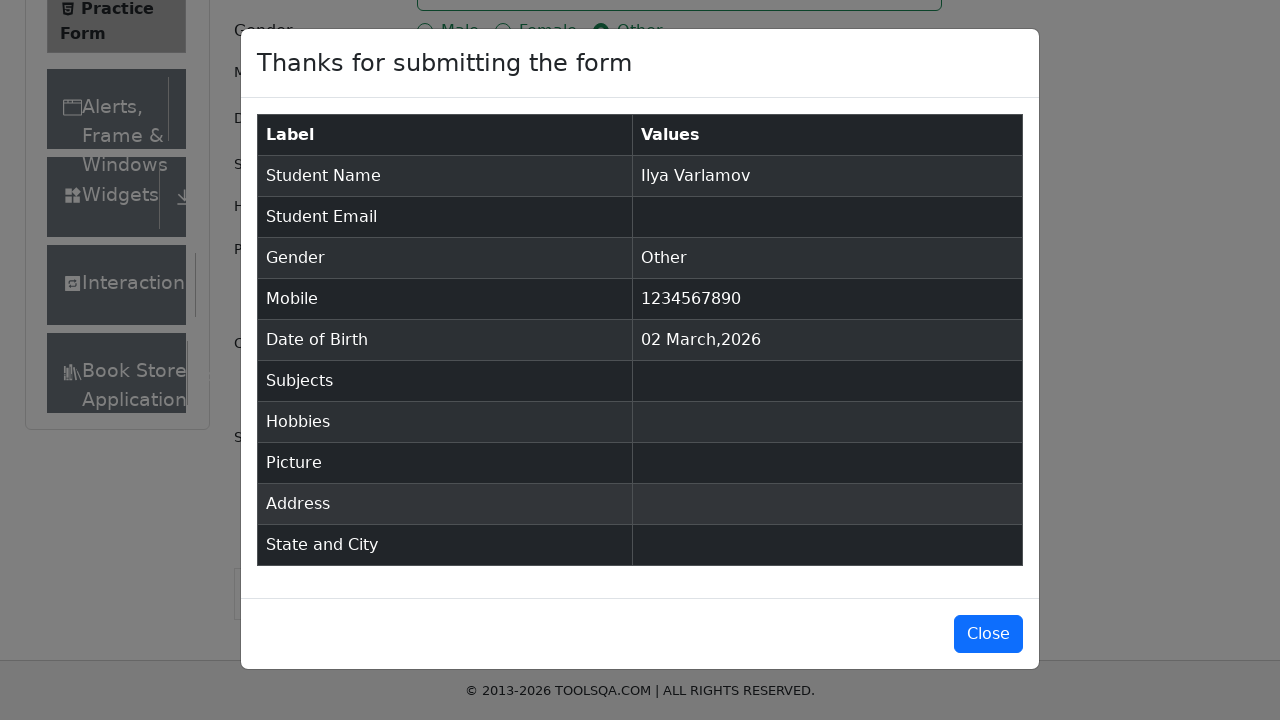

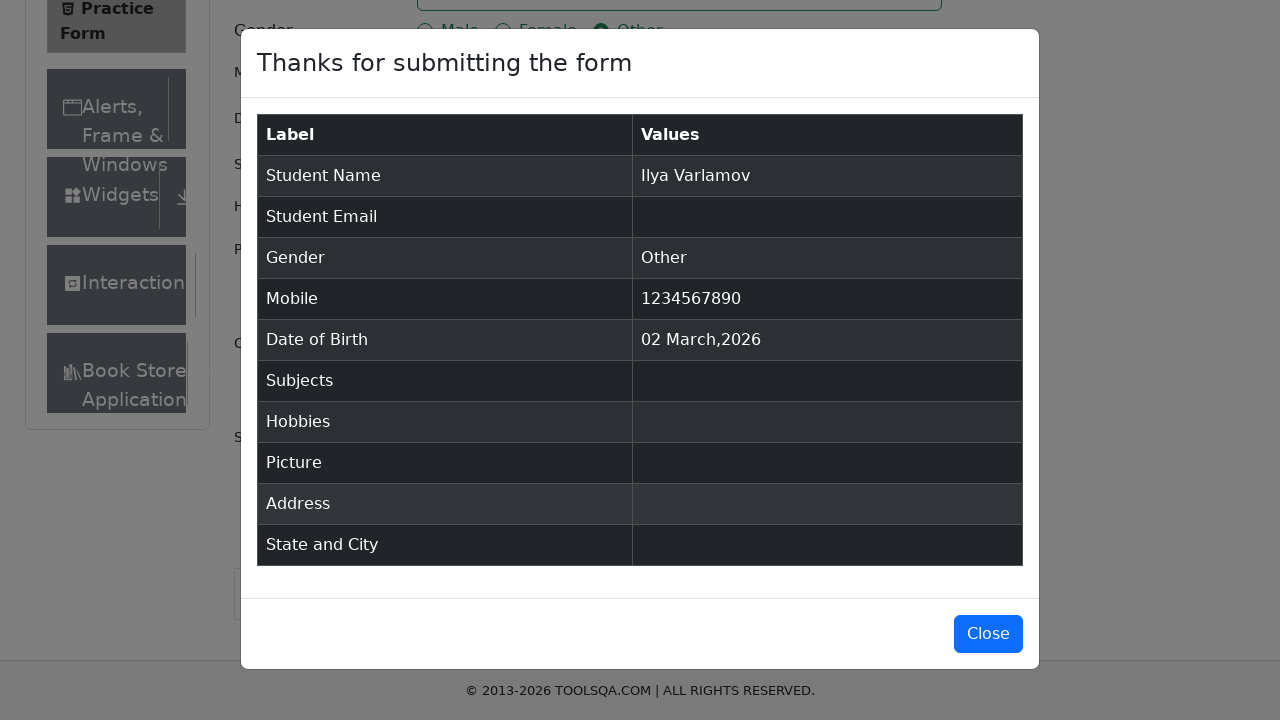